Searches for a tile product by brand and collection name on a Russian tile website, waits for search results to load, and navigates to the first product found.

Starting URL: https://3dplitka.ru/

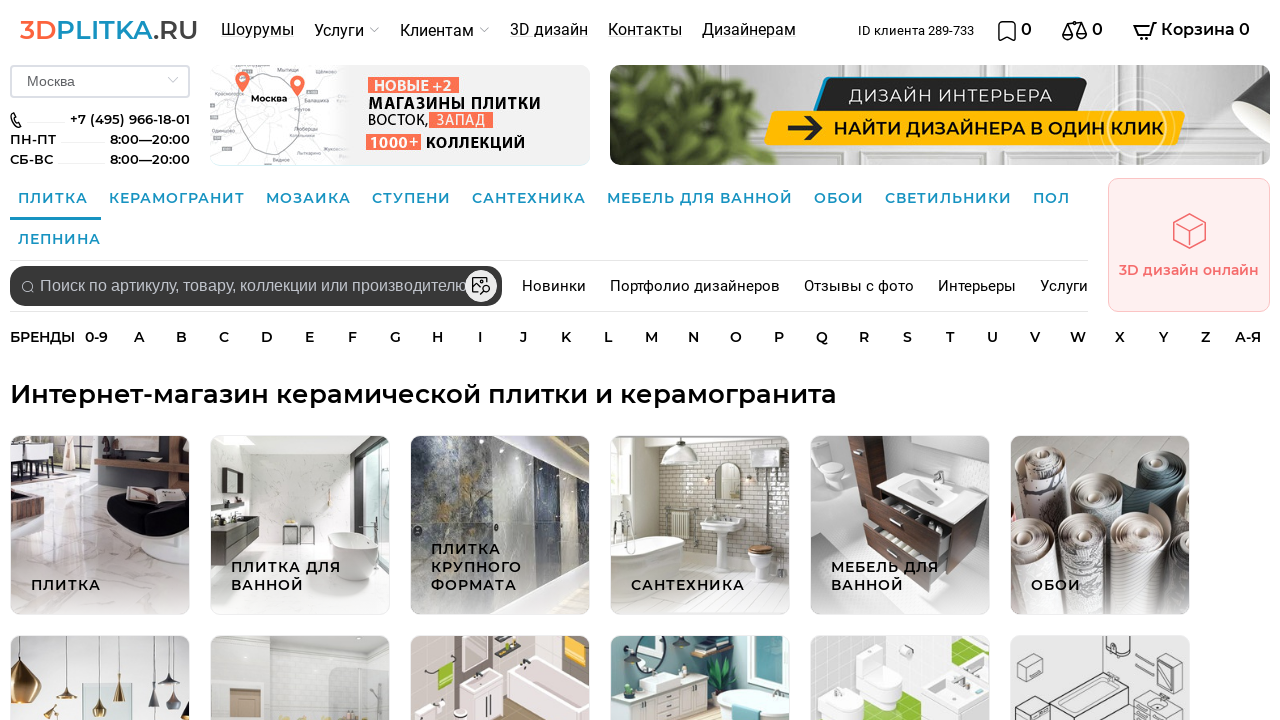

Navigated to search results page for 'Kerama Marazzi Темари'
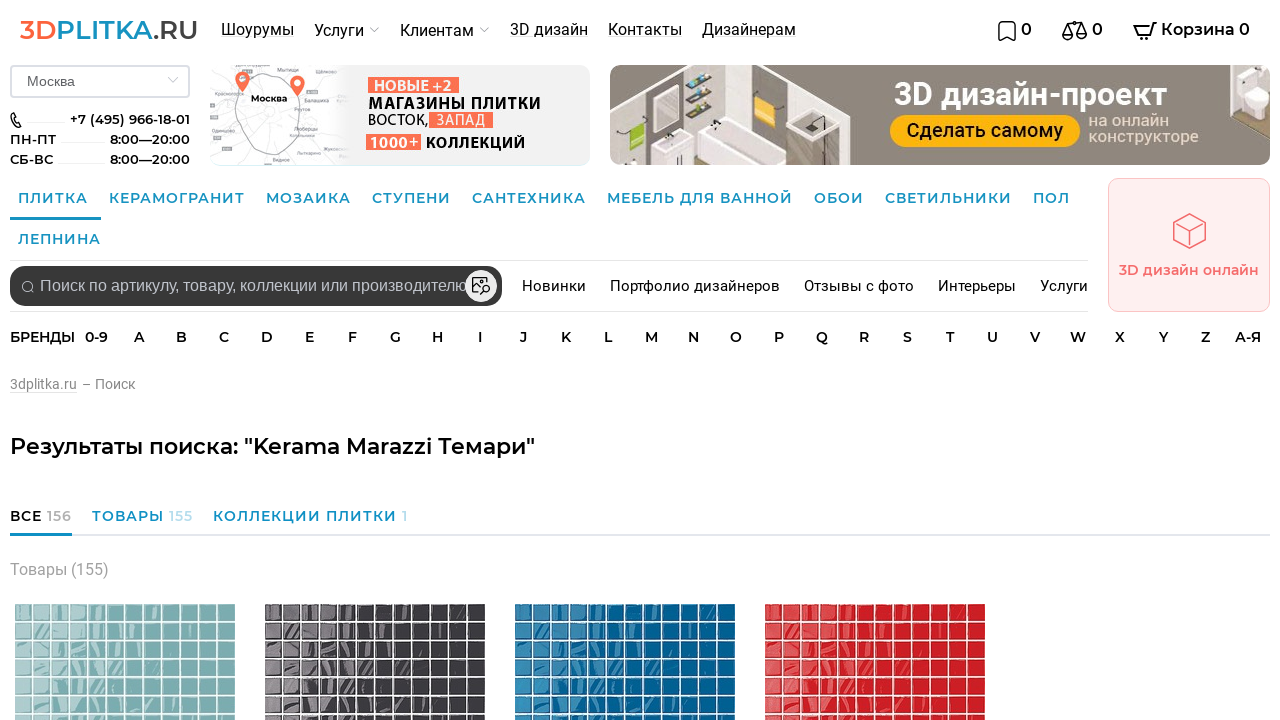

Product cards loaded on search results page
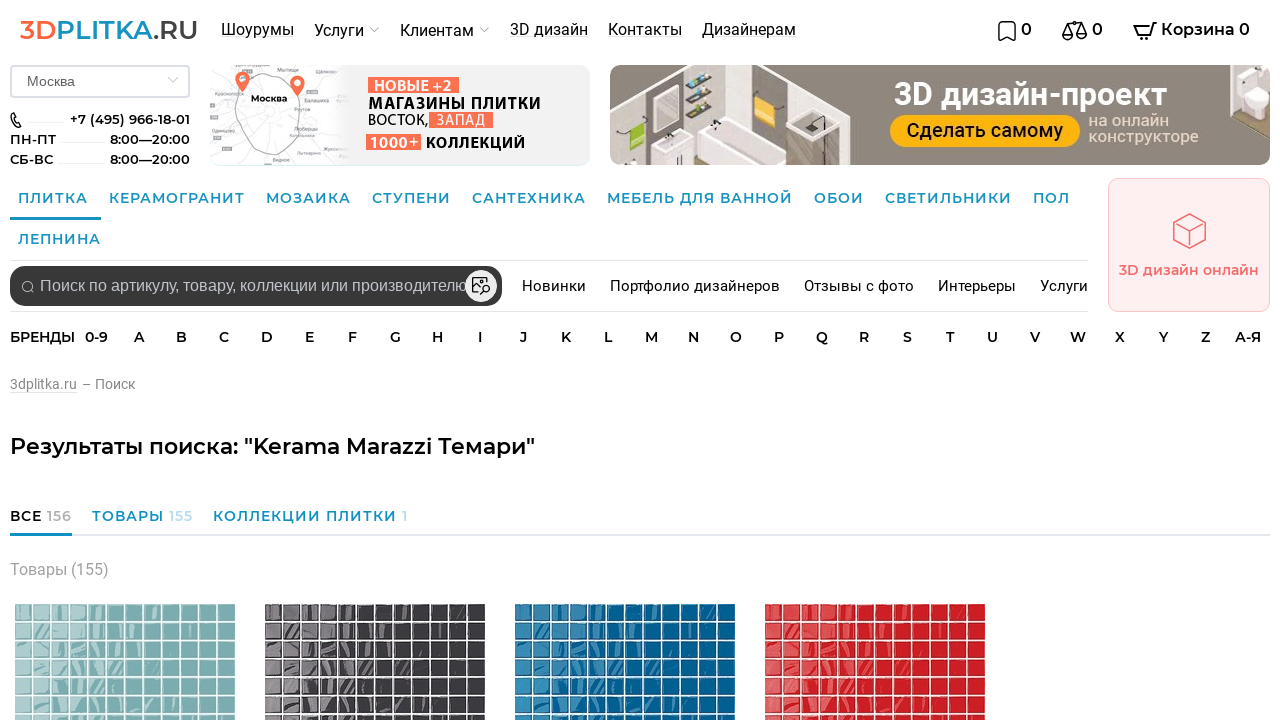

Clicked on the first product card link at (125, 590) on .product-card-container a
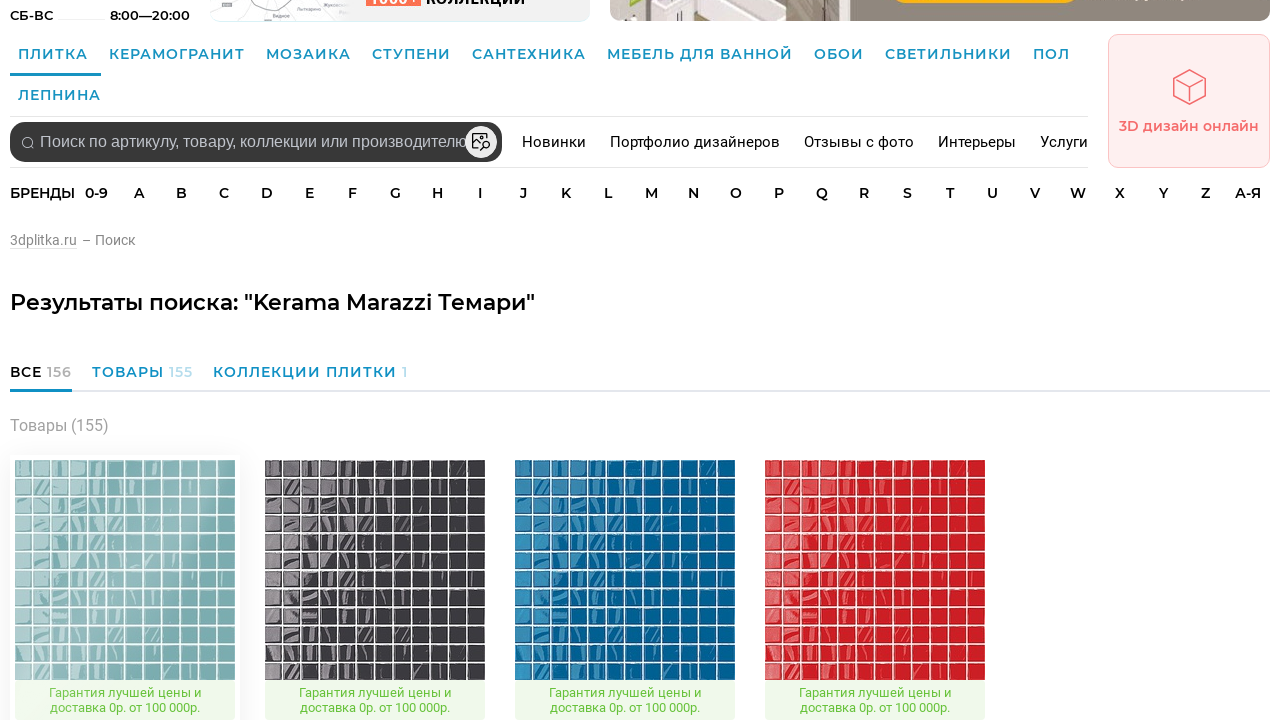

Product page loaded and DOM content rendered
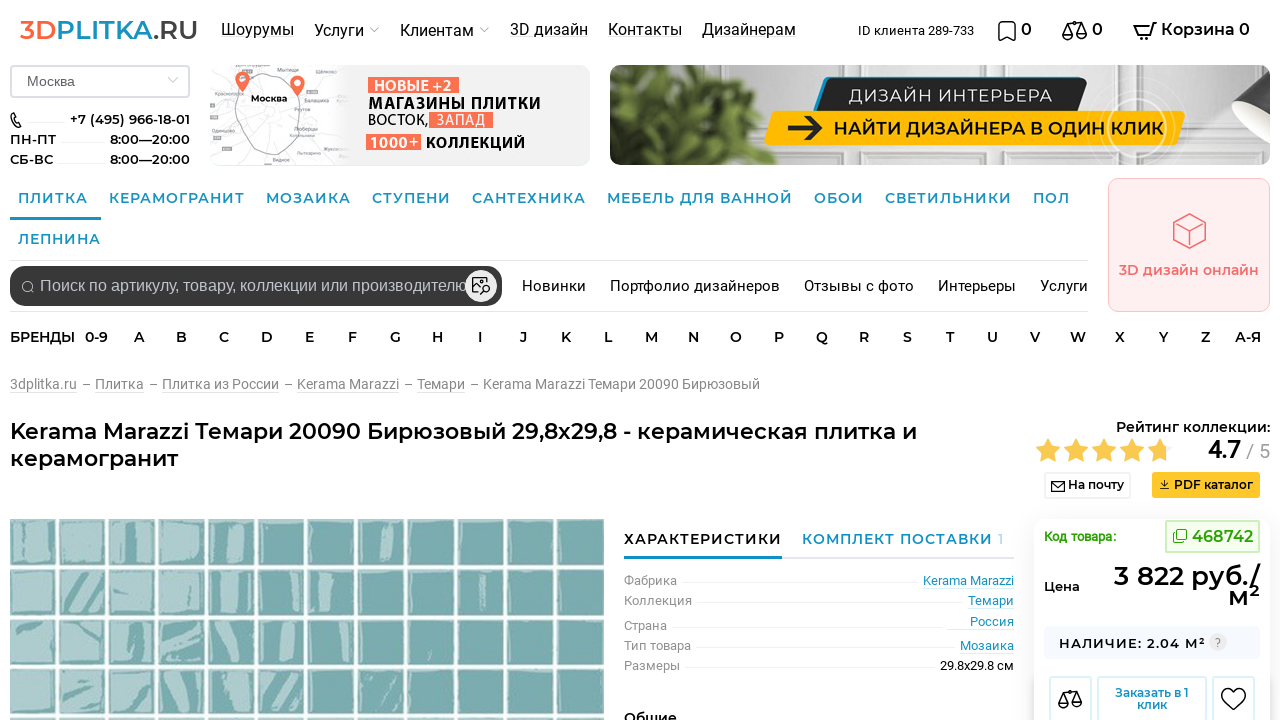

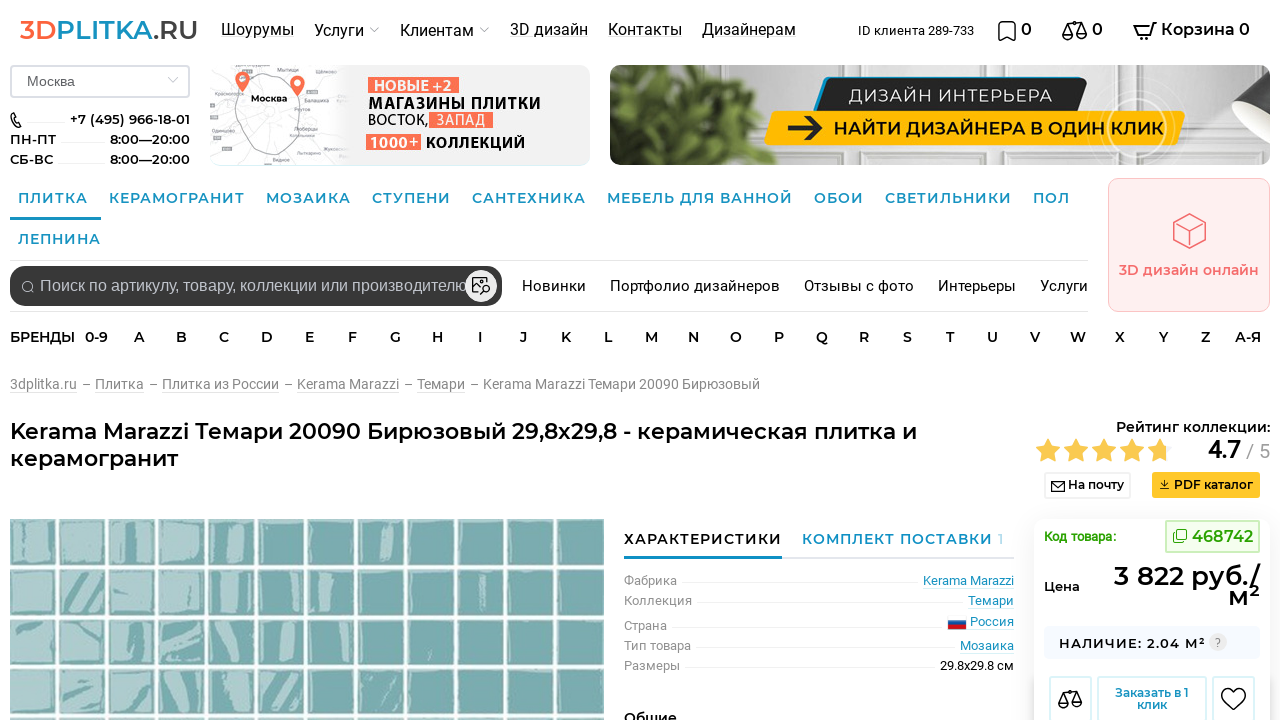